Navigates to the AutomationTalks homepage and asserts the page title matches an expected value.

Starting URL: https://automationtalks.com/

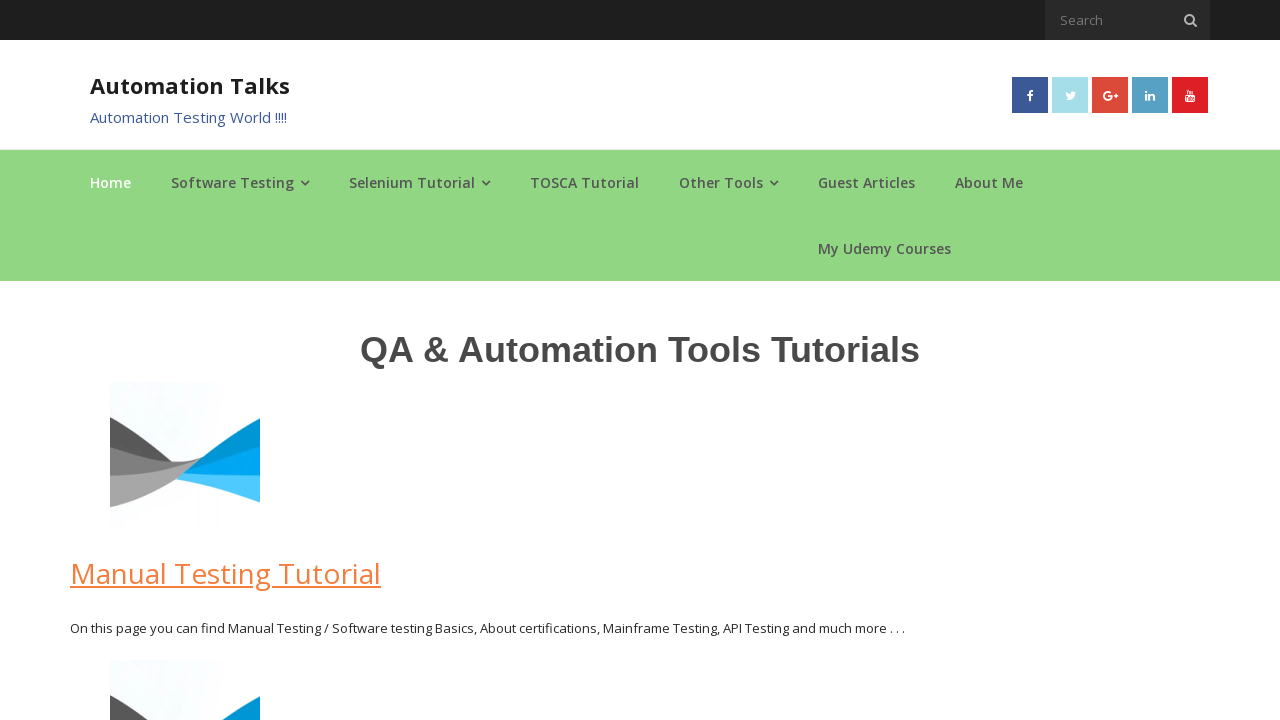

Navigated to AutomationTalks homepage
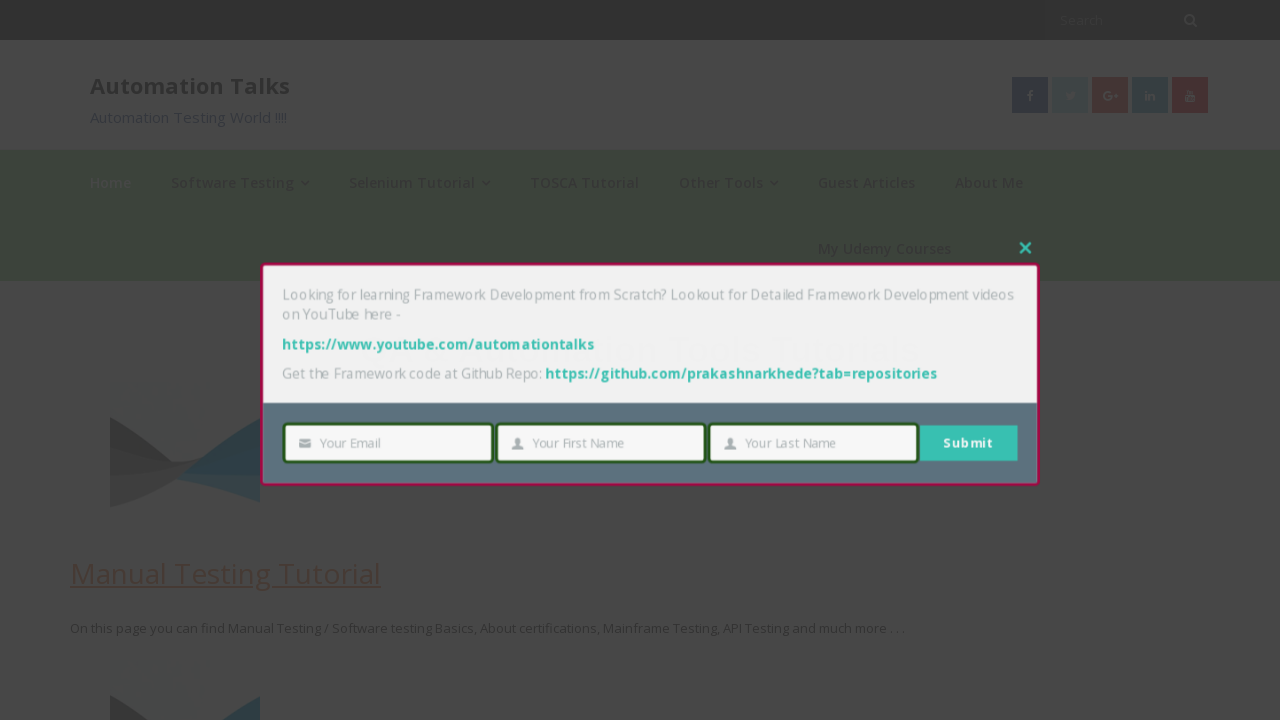

Page loaded and DOM content ready
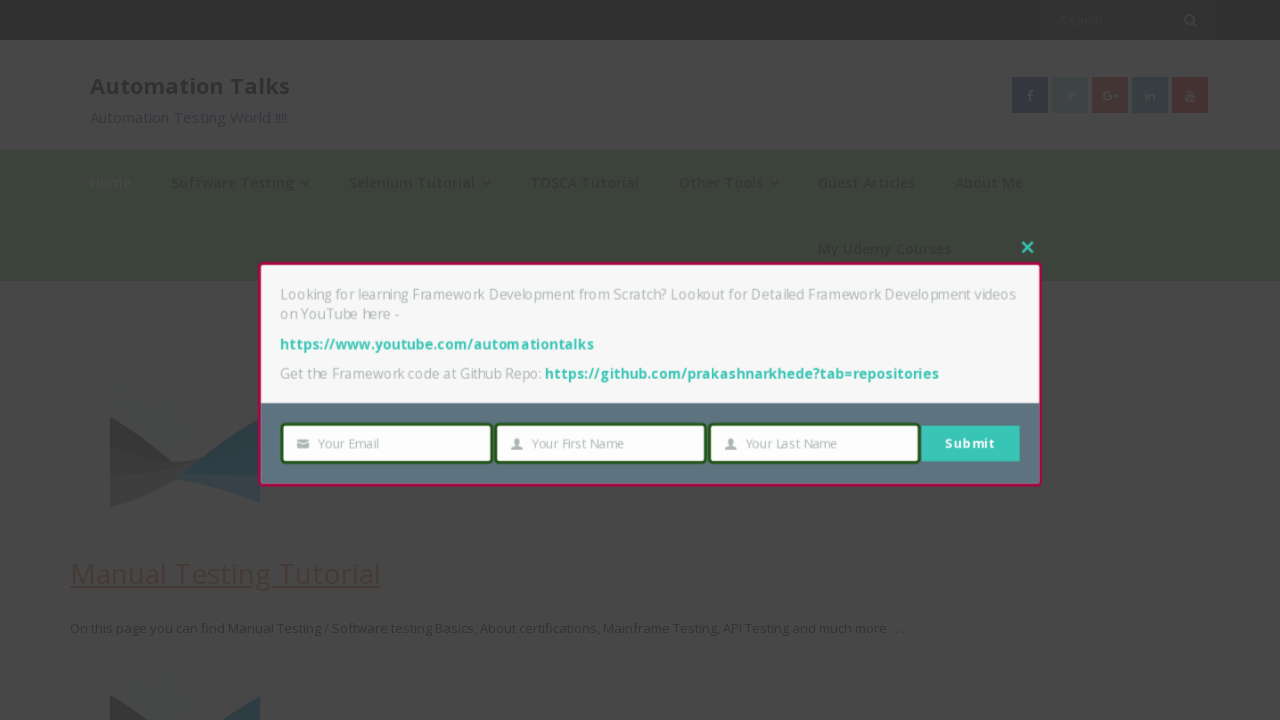

Retrieved page title: AutomationTalks - Learn Automation Testing
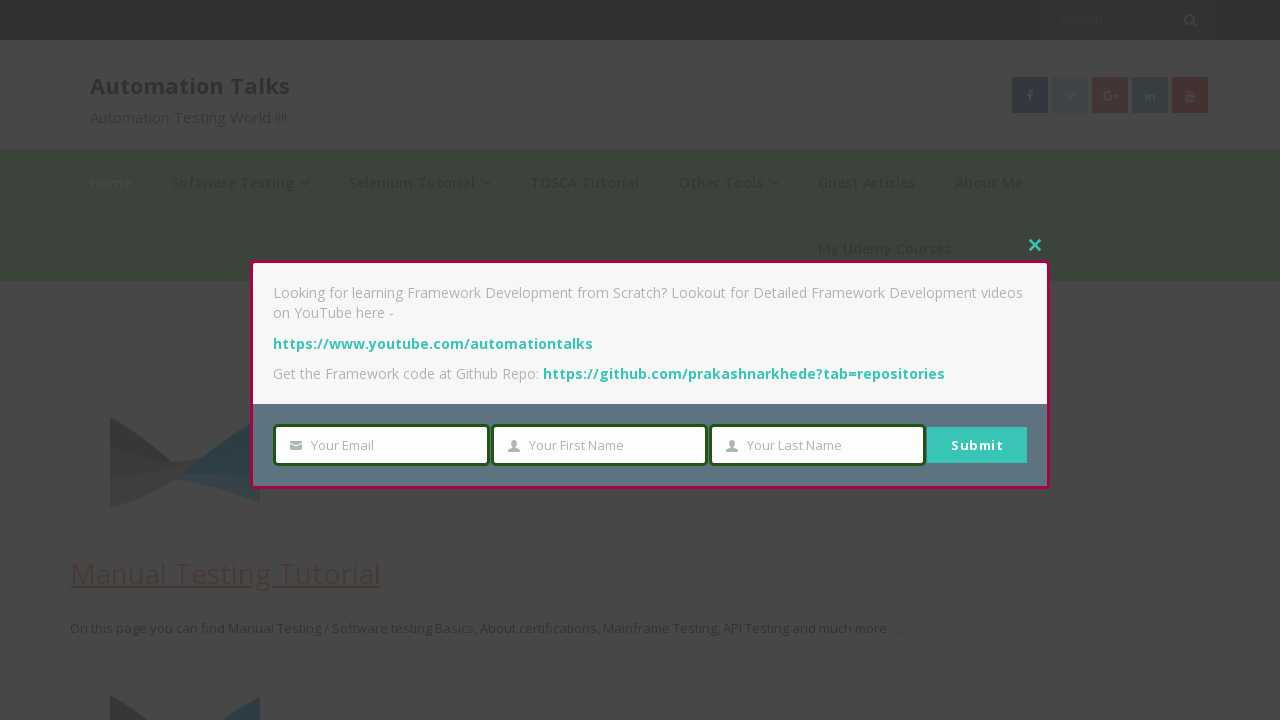

Asserted that page title is not empty and valid
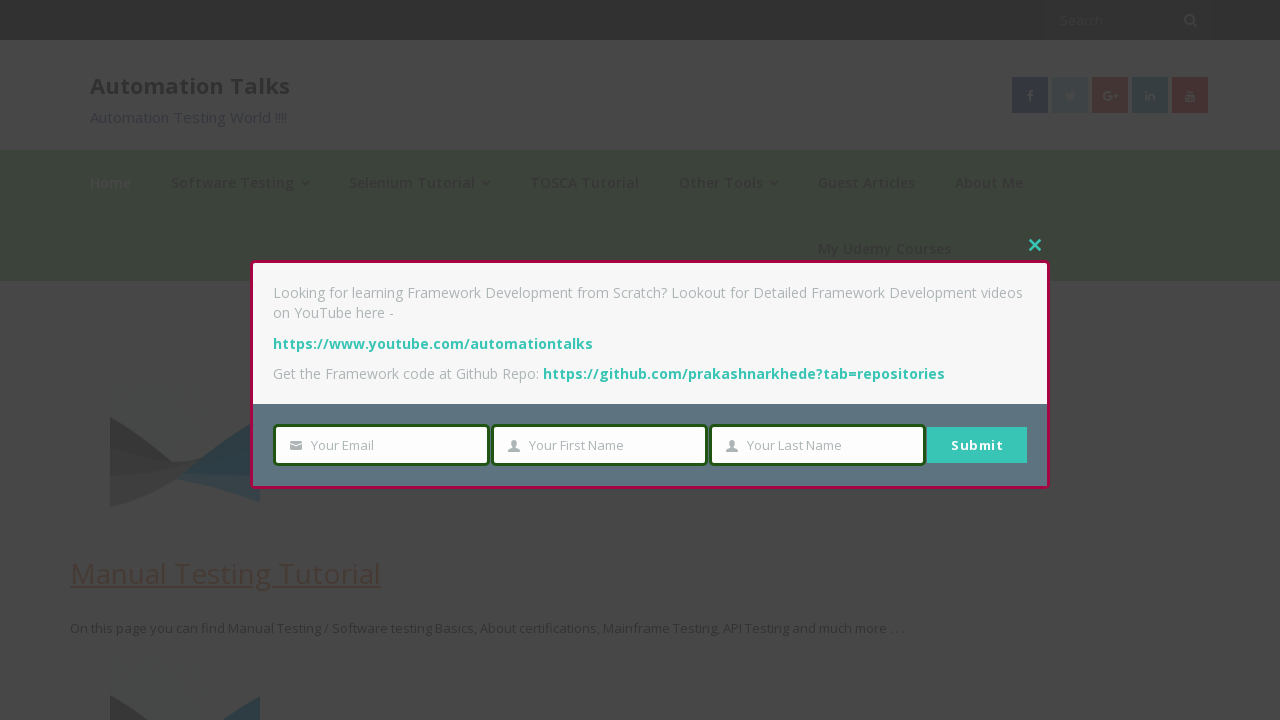

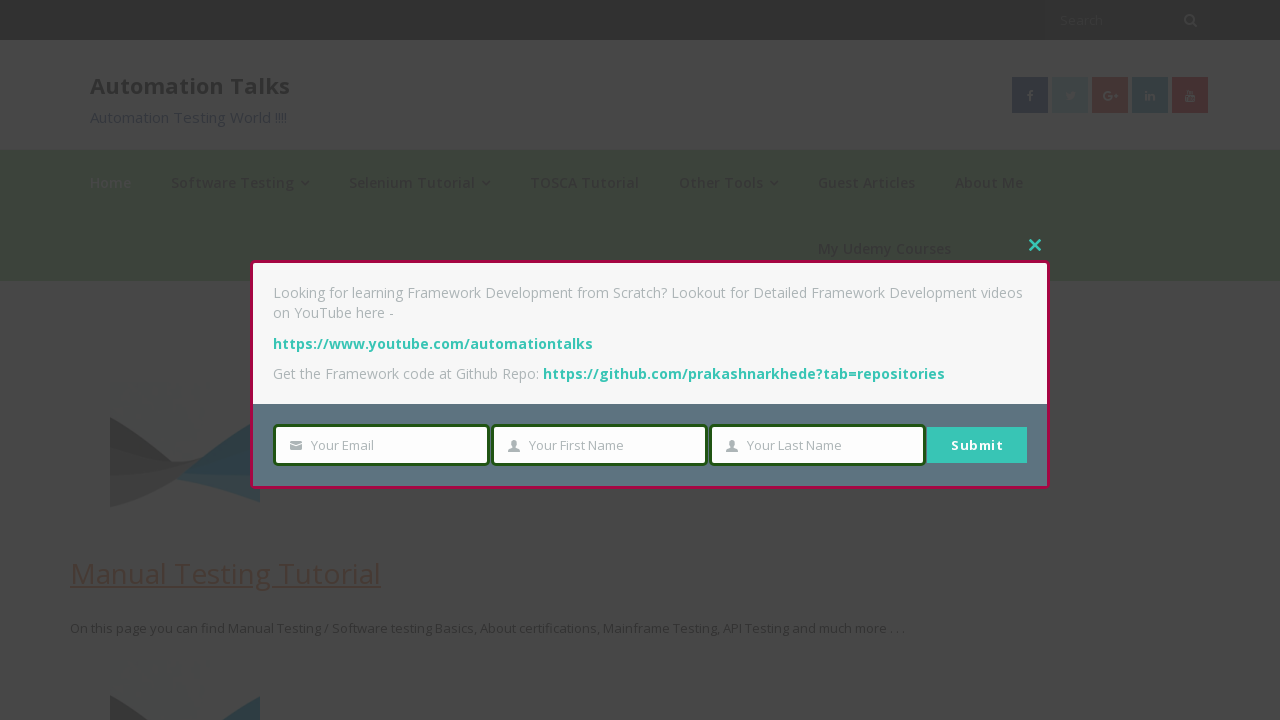